Tests page scrolling functionality by scrolling to a hyperlink element and clicking it

Starting URL: http://www.testdiary.com/training/selenium/selenium-test-page/

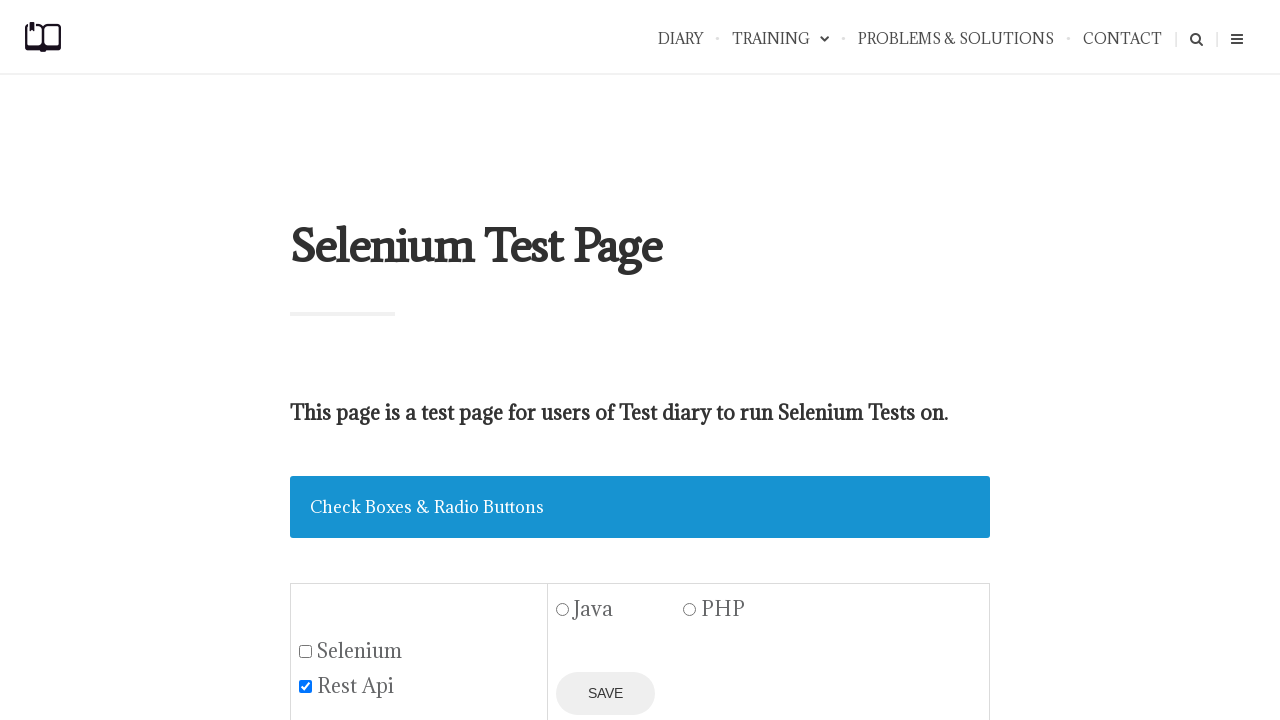

Waited for 'Open page in the same window' link to be visible
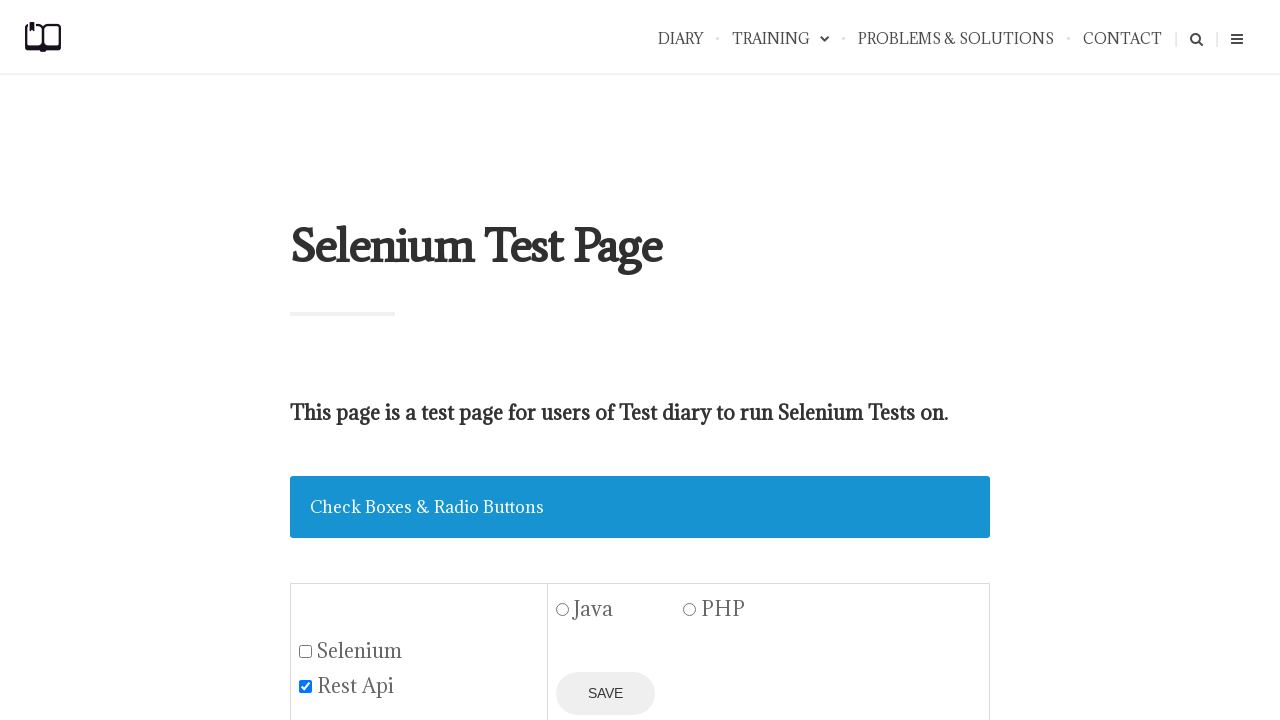

Located the 'Open page in the same window' hyperlink element
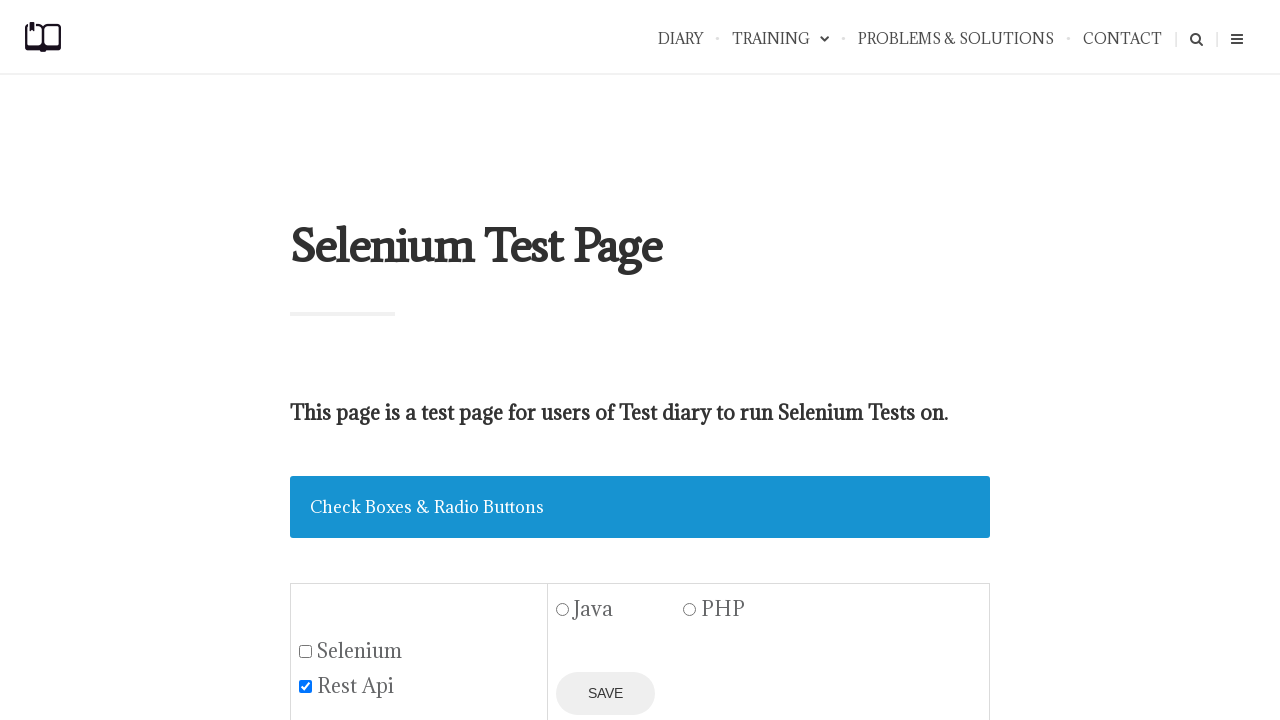

Scrolled the hyperlink element into view
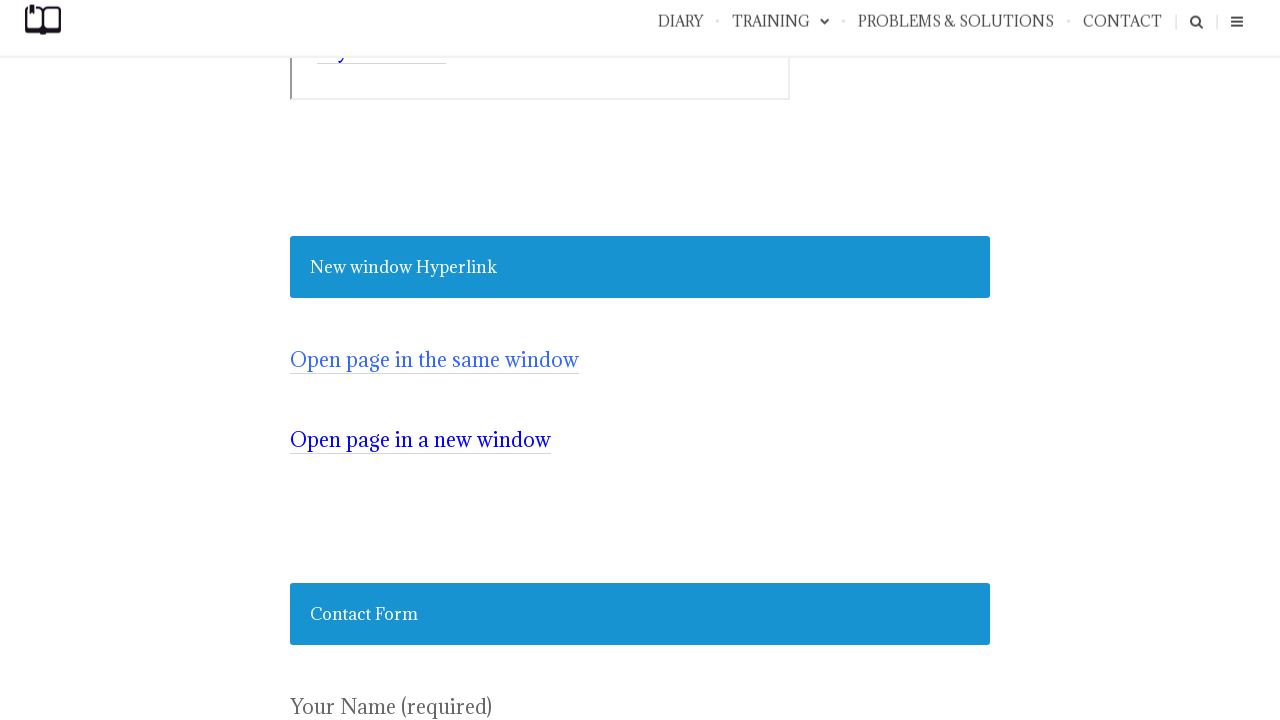

Clicked the 'Open page in the same window' hyperlink at (434, 360) on internal:text="Open page in the same window"i
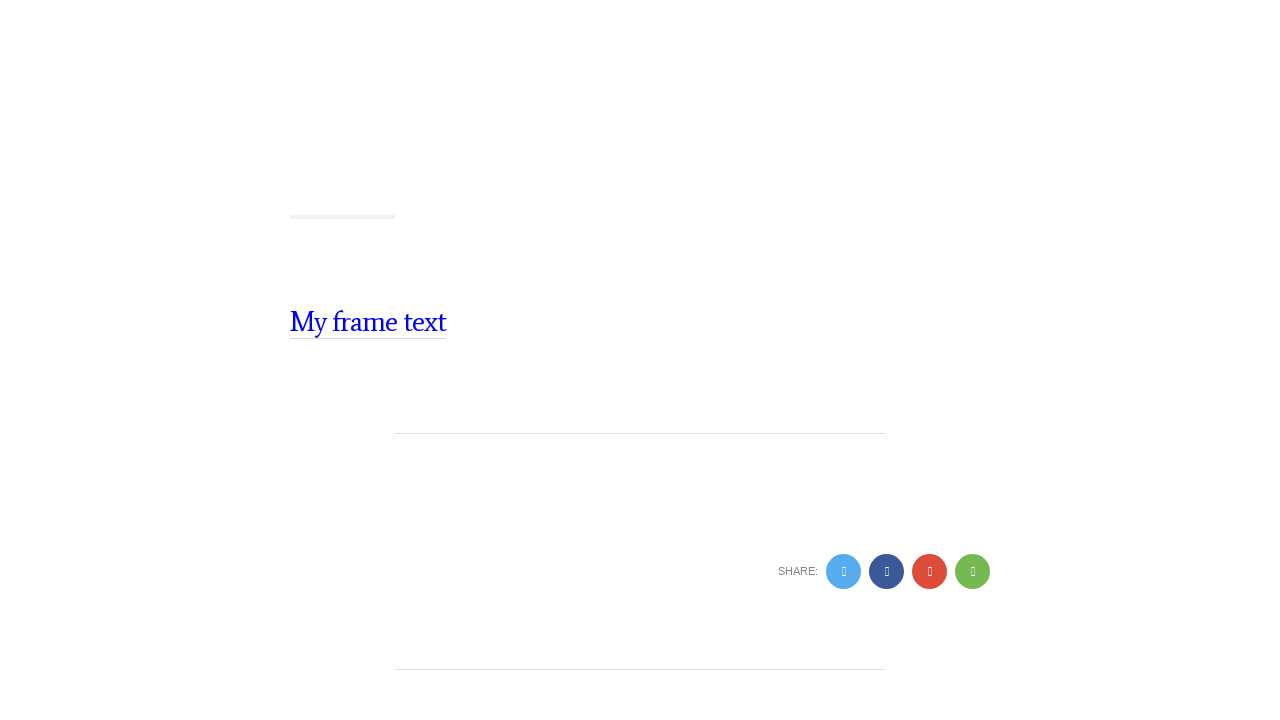

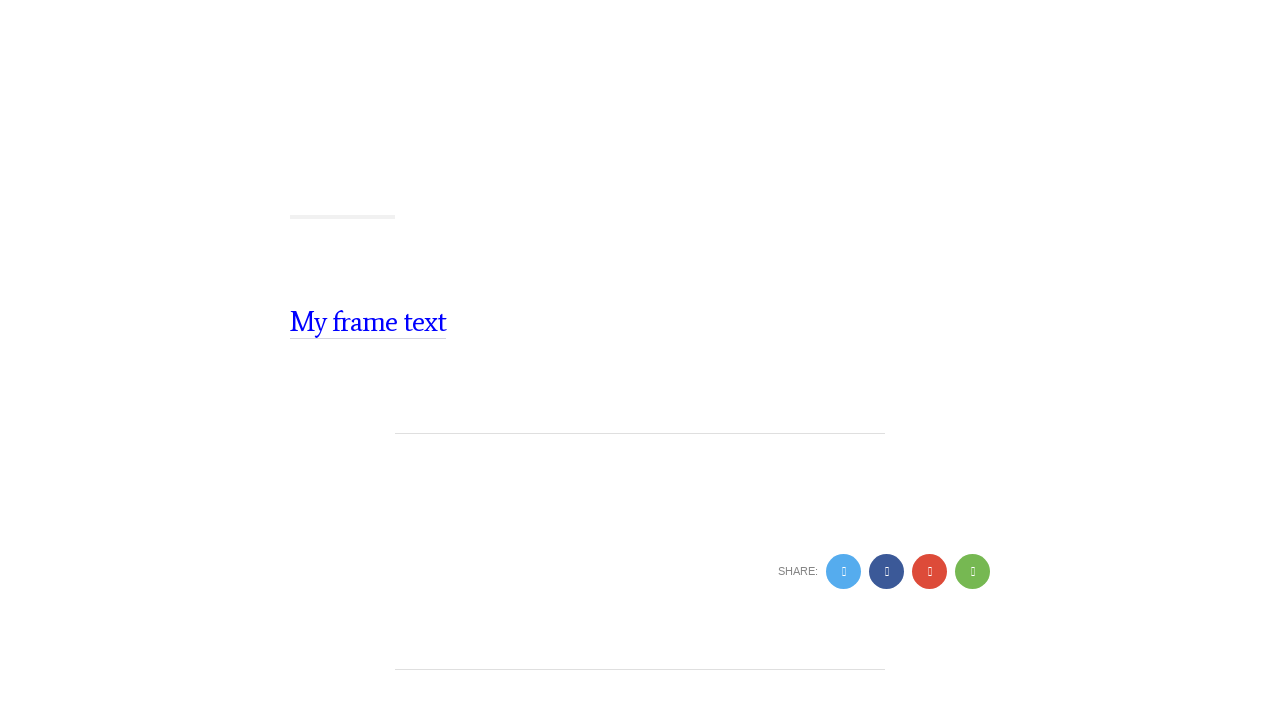